Navigates to multiple static pages (help and meet-us pages) and verifies that each page title contains "Trendyol"

Starting URL: https://www.trendyol.com/en/help

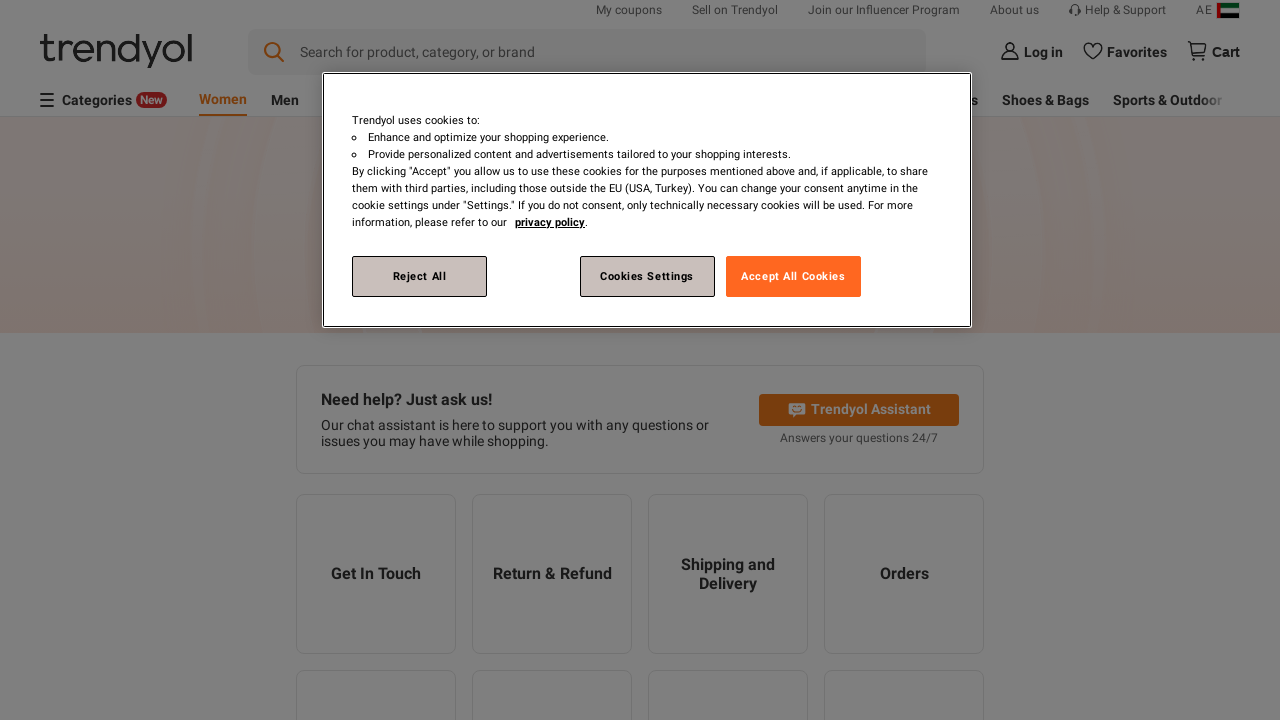

Verified that help page title contains 'Trendyol'
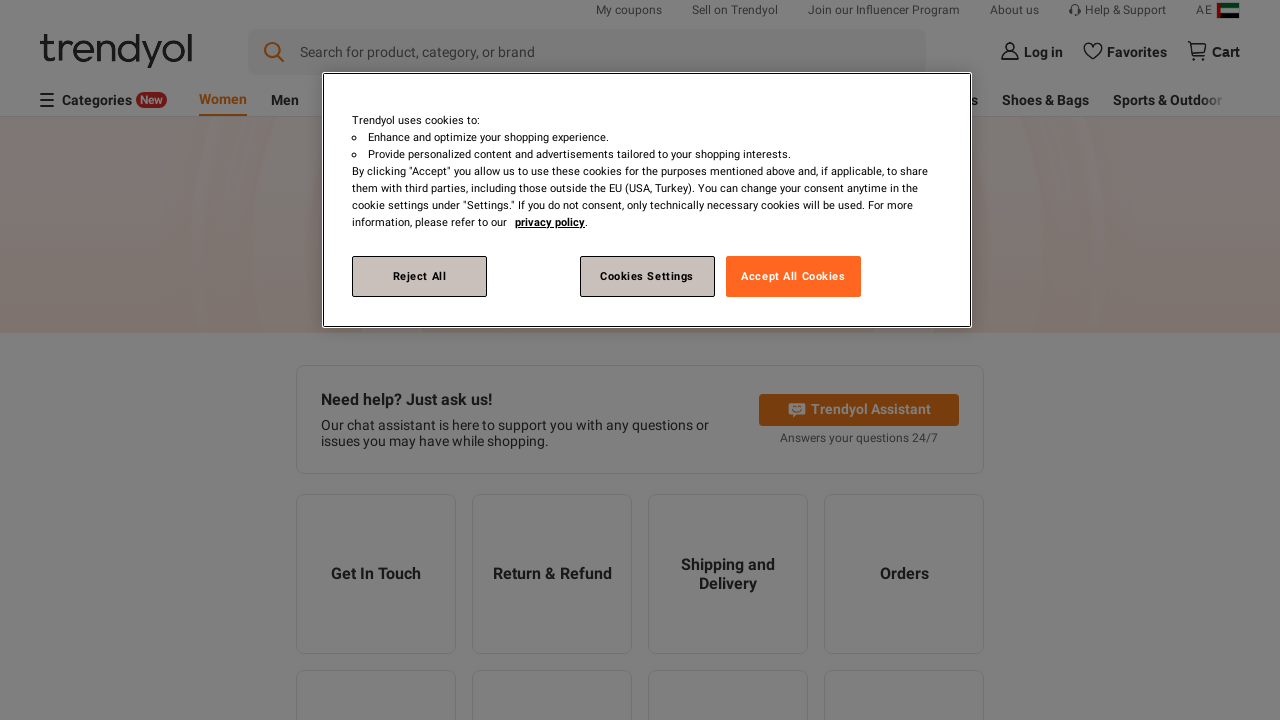

Navigated to meet-us page
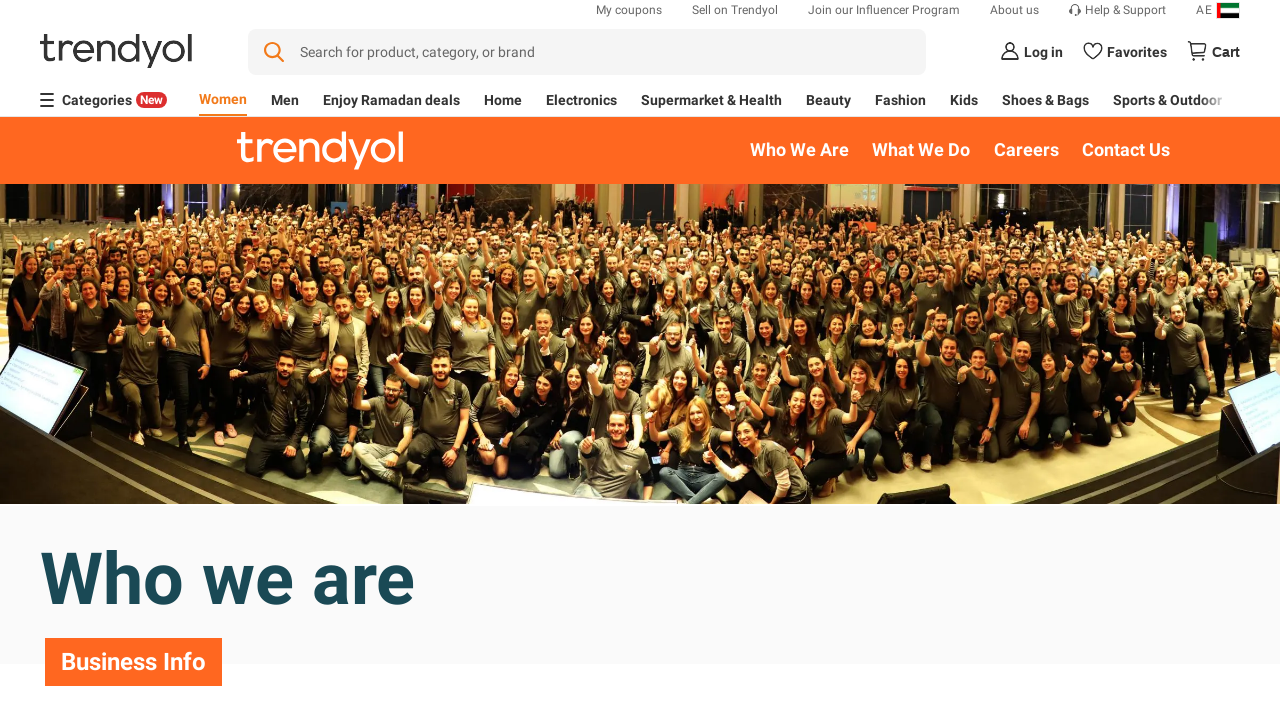

Verified that meet-us page title contains 'Trendyol'
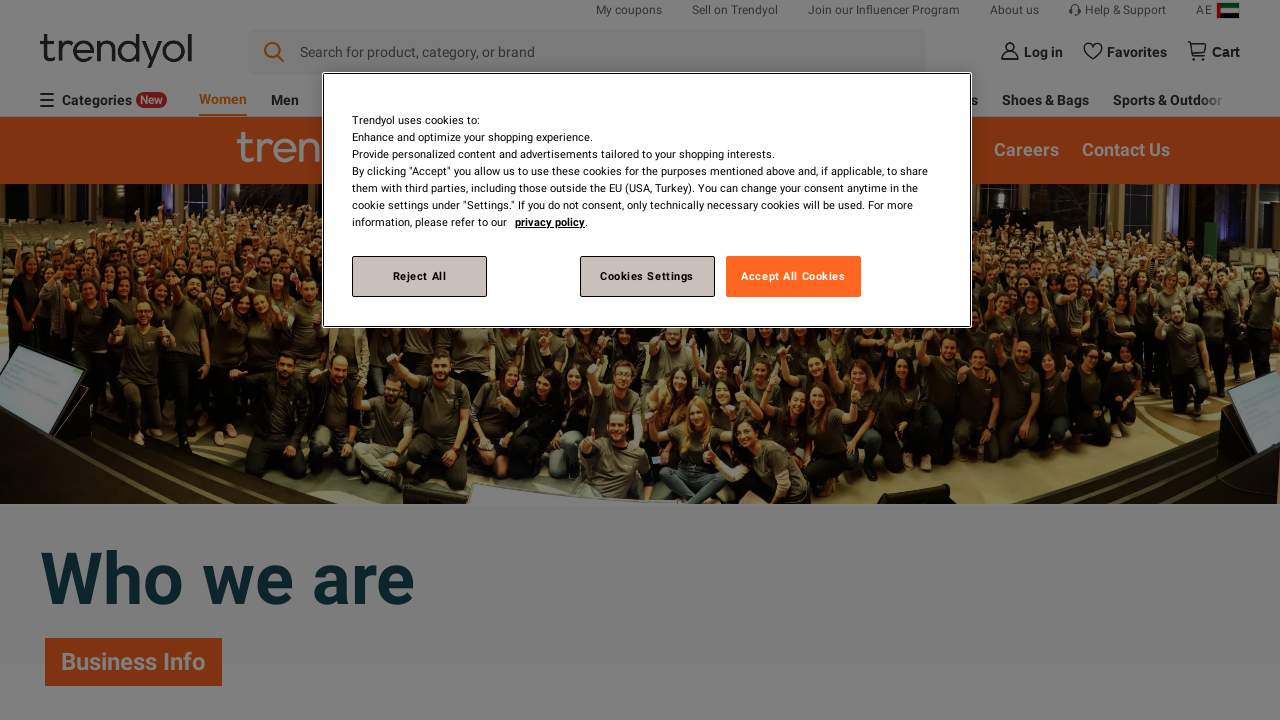

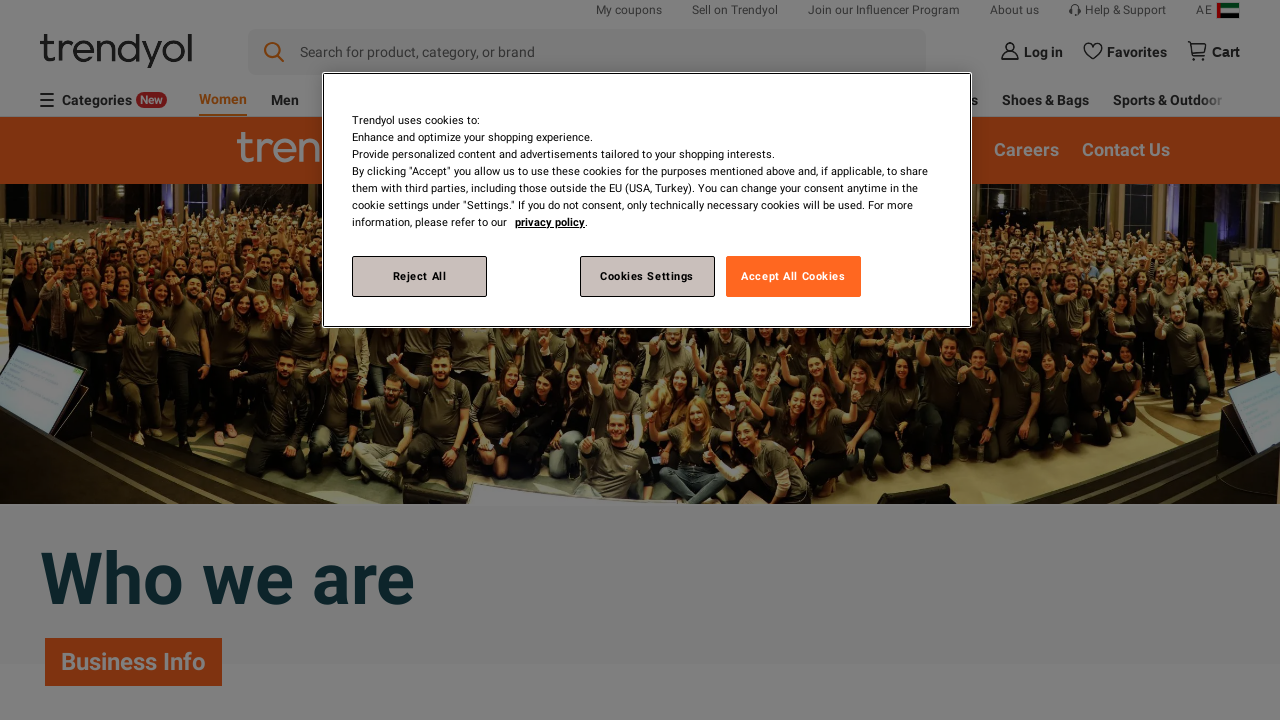